Tests radio button selection functionality by clicking specific radio buttons in different groups and verifying they are selected

Starting URL: https://practice.cydeo.com/radio_buttons

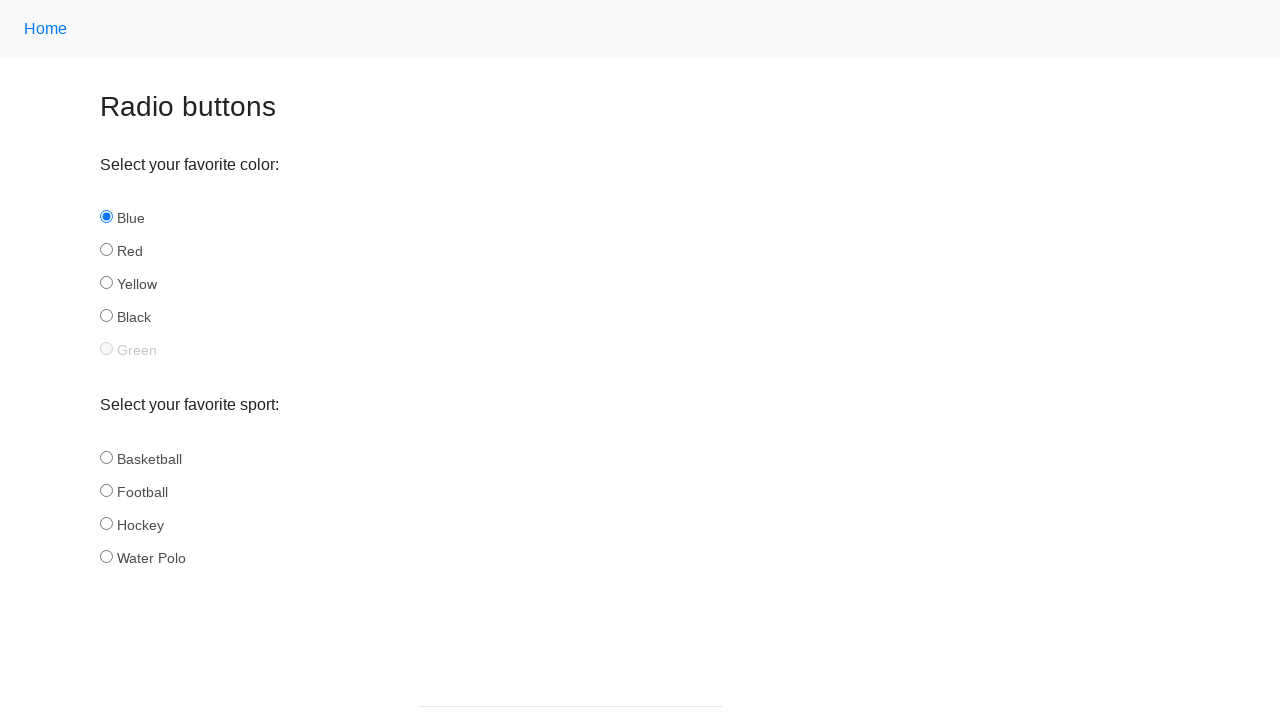

Located all sport radio buttons
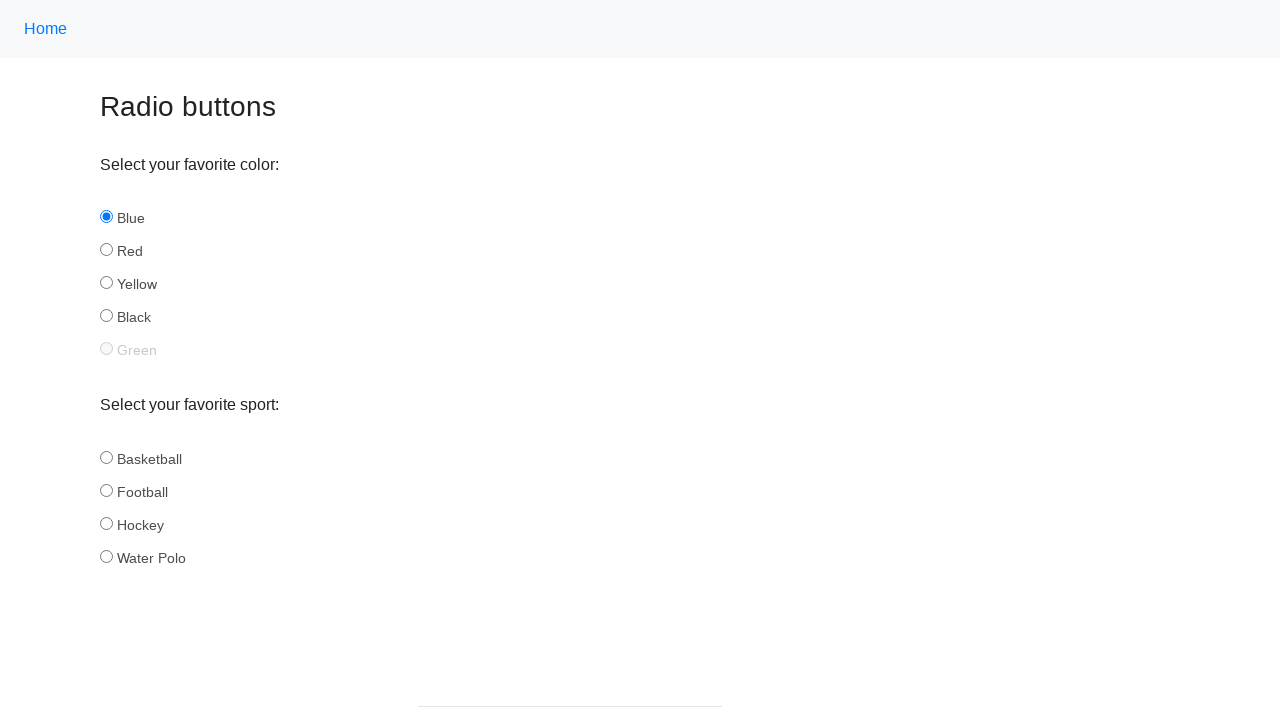

Retrieved sport radio button at index 0
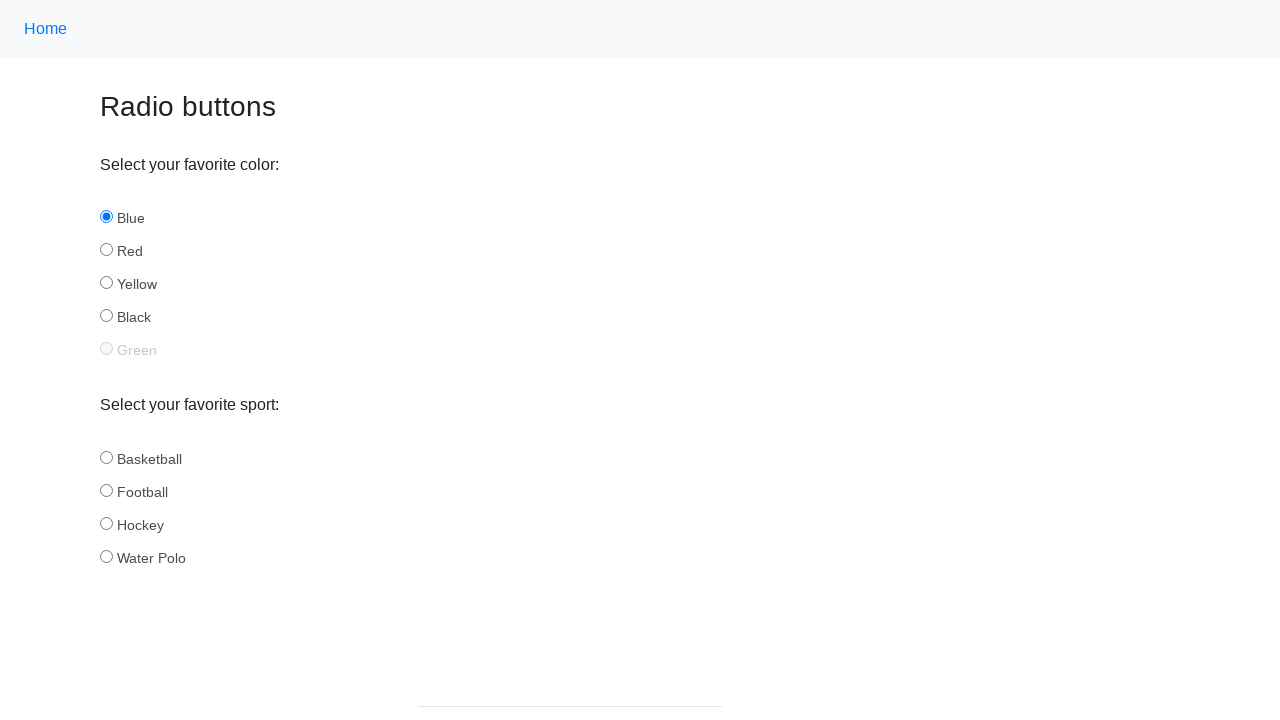

Retrieved sport radio button at index 1
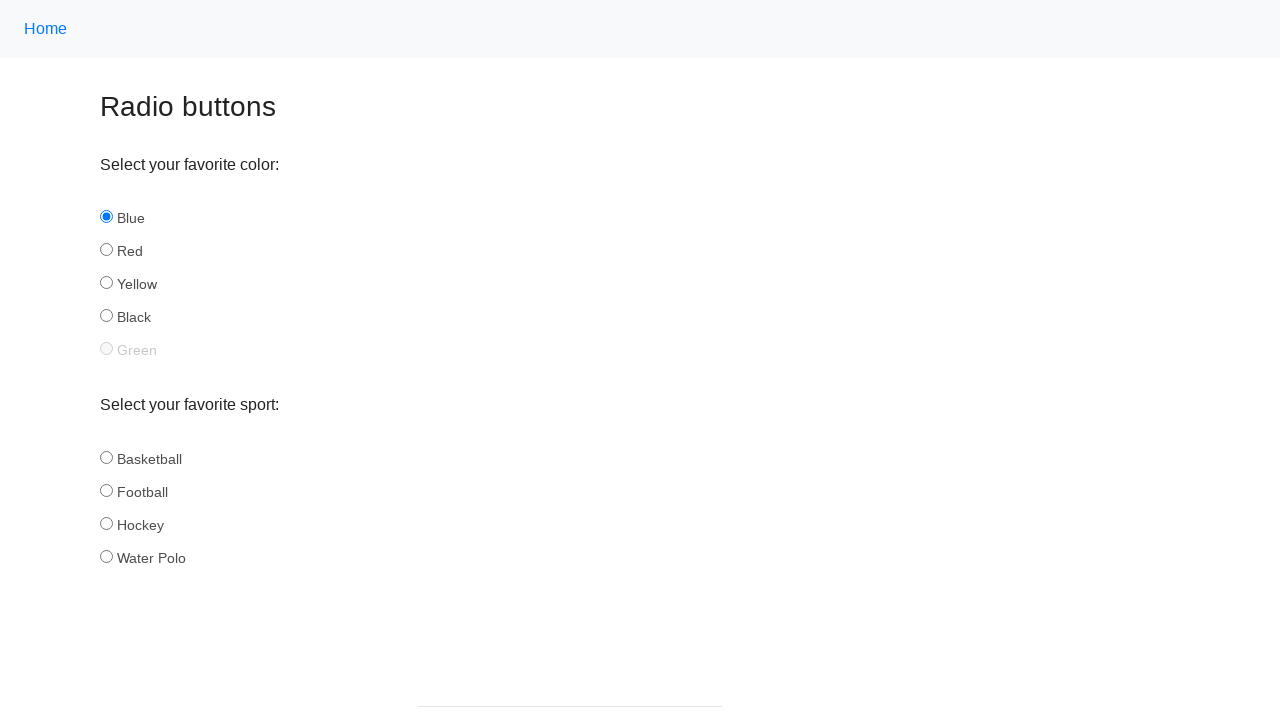

Retrieved sport radio button at index 2
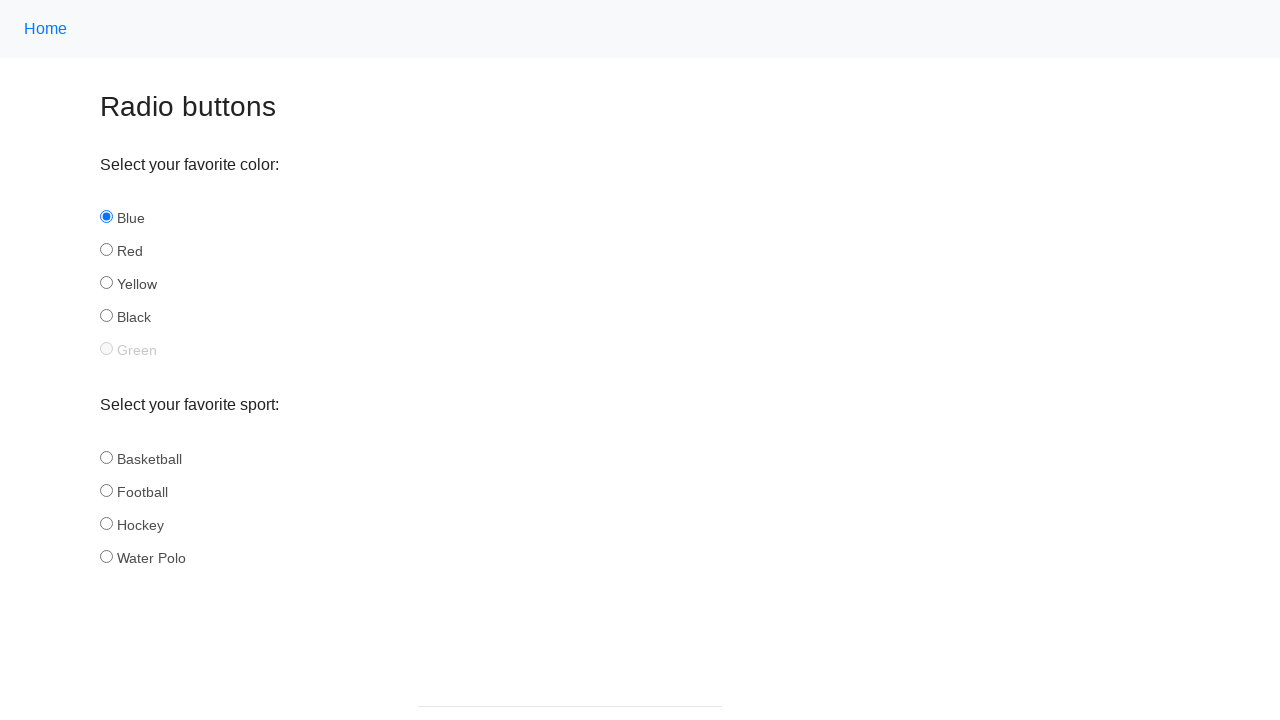

Clicked hockey radio button in sport group at (106, 523) on input[name='sport'] >> nth=2
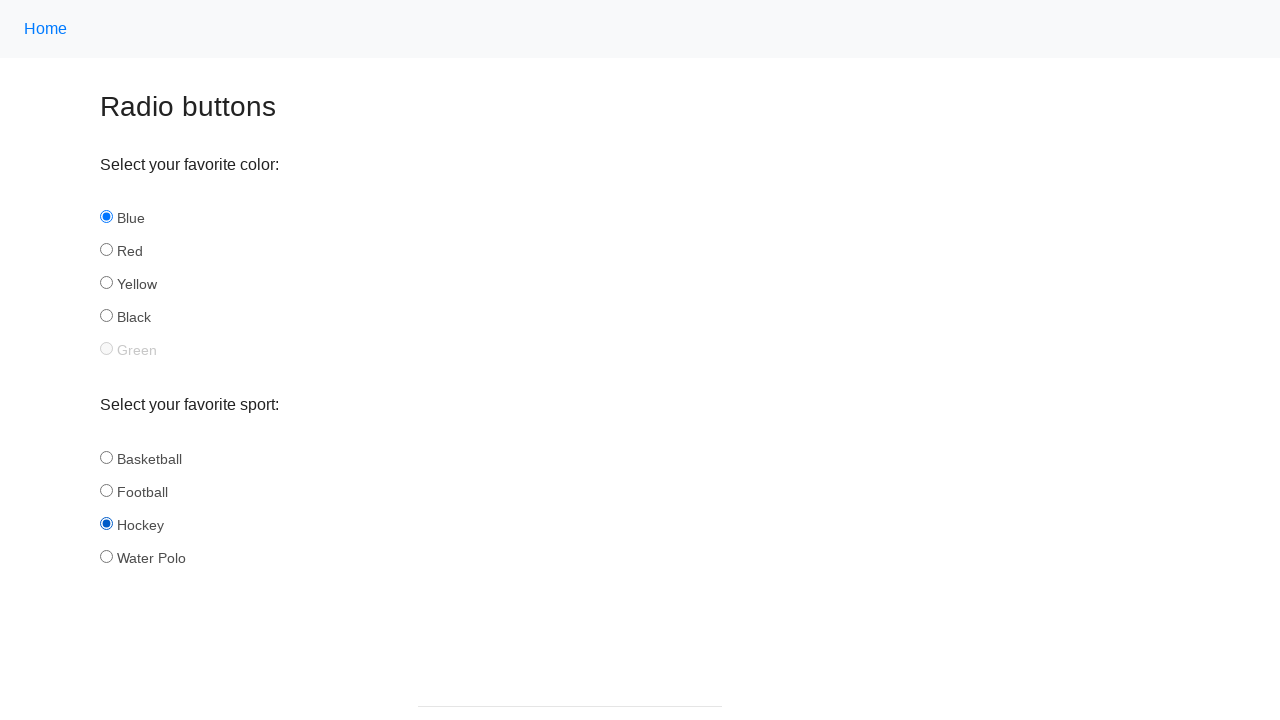

Located all color radio buttons
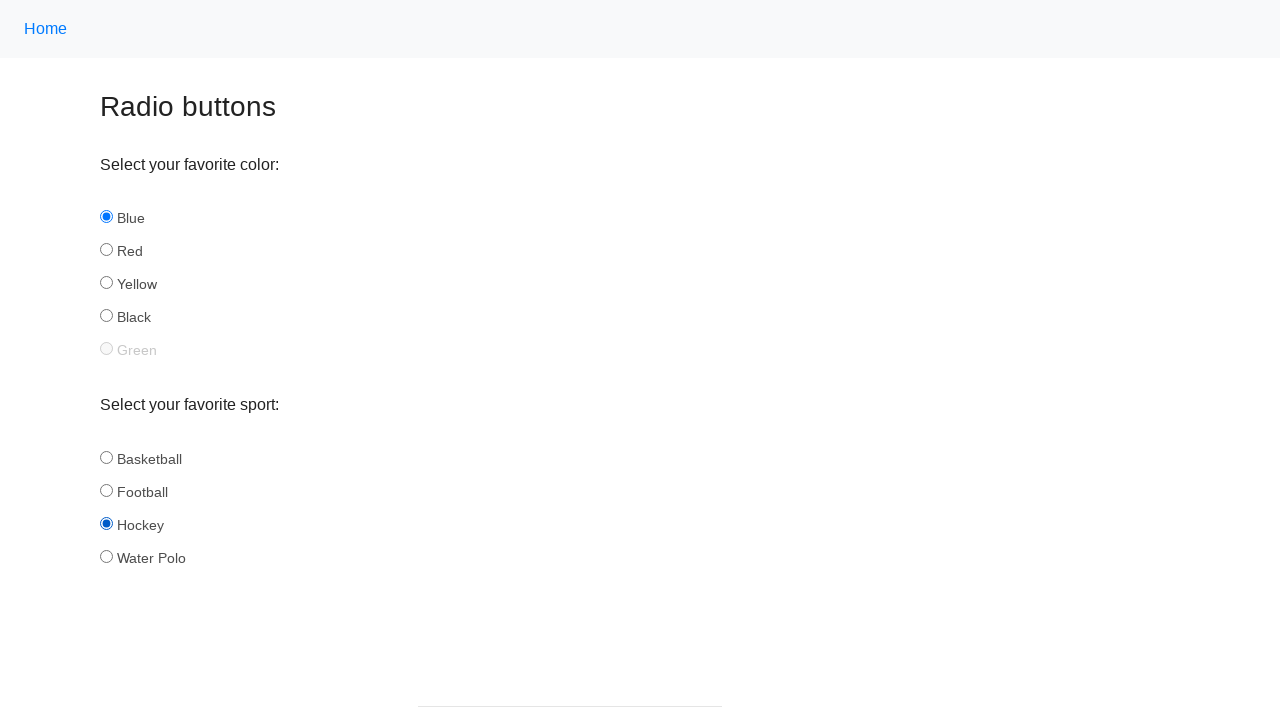

Retrieved color radio button at index 0
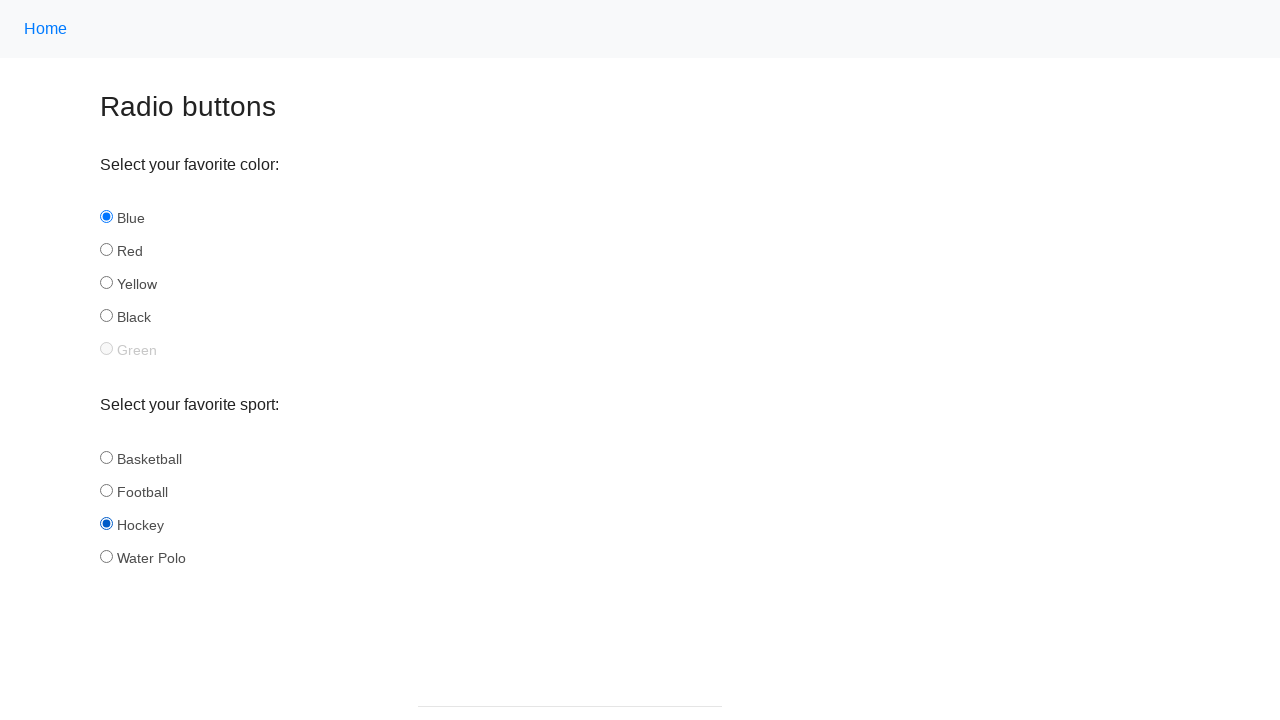

Retrieved color radio button at index 1
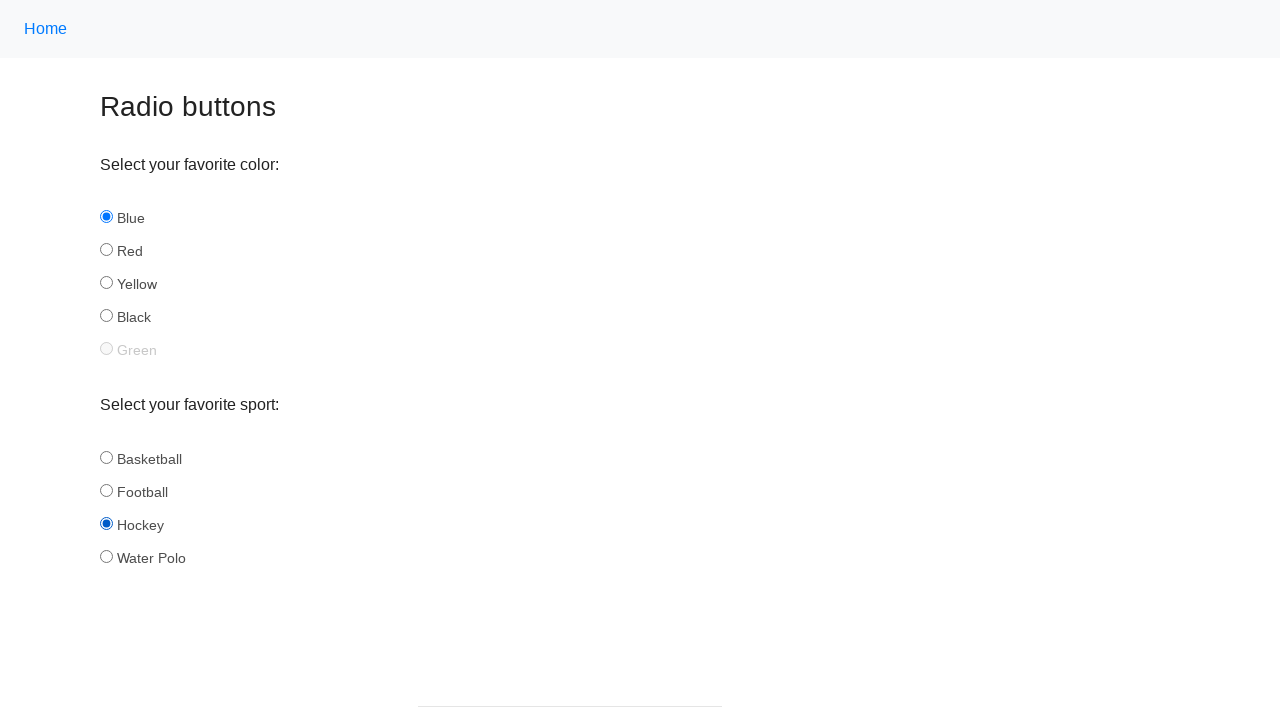

Retrieved color radio button at index 2
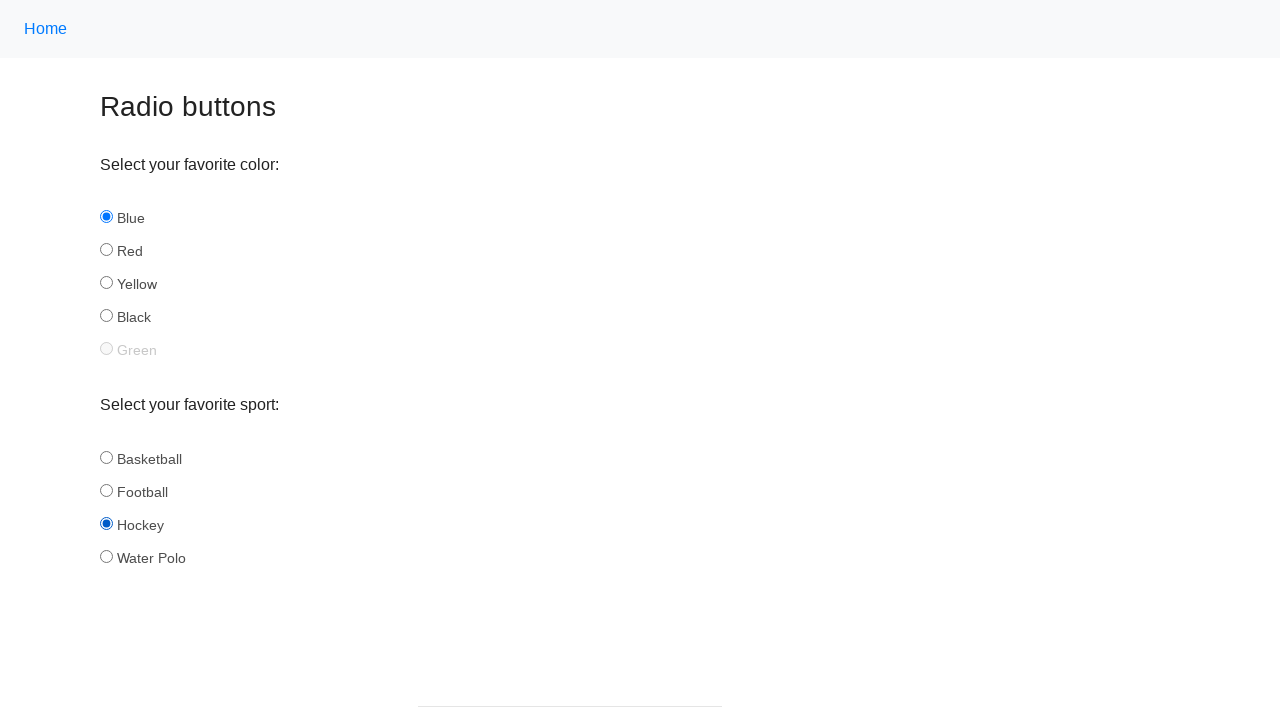

Clicked yellow radio button in color group at (106, 283) on input[name='color'] >> nth=2
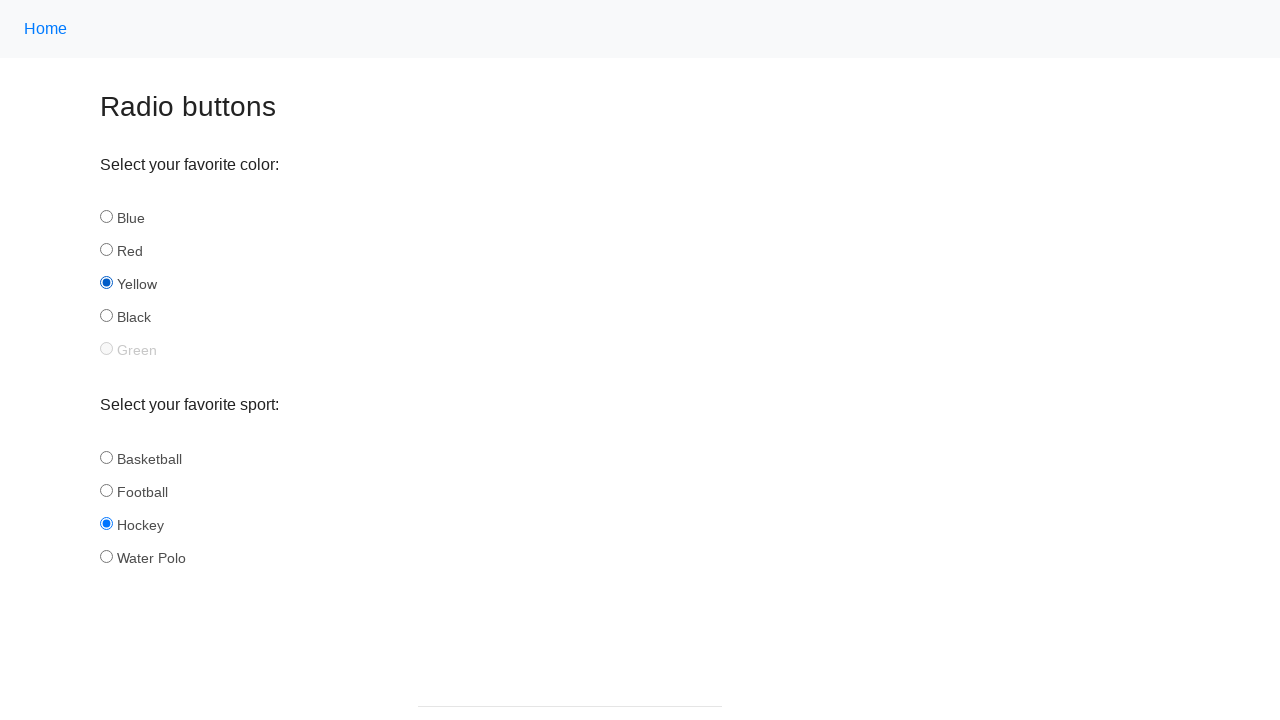

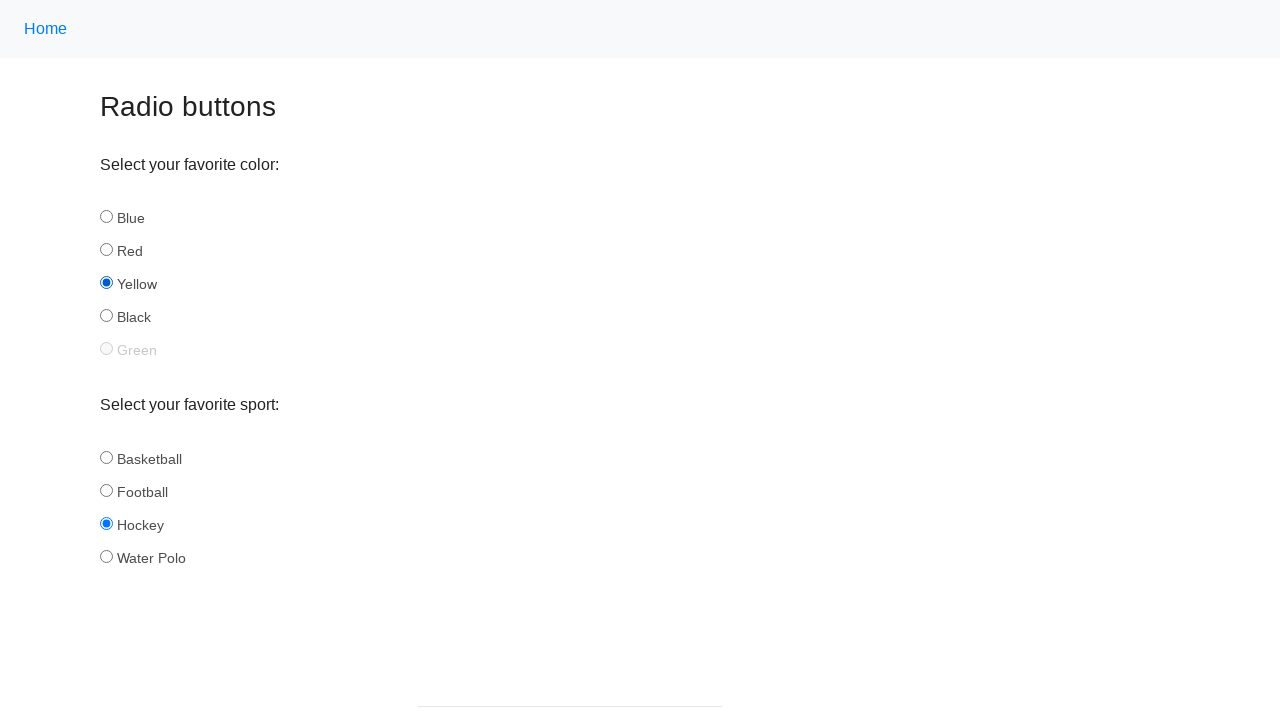